Tests the fake person data generator by clicking the generate button and verifying that the generated data fields are populated

Starting URL: https://www.4devs.com.br/gerador_de_pessoas

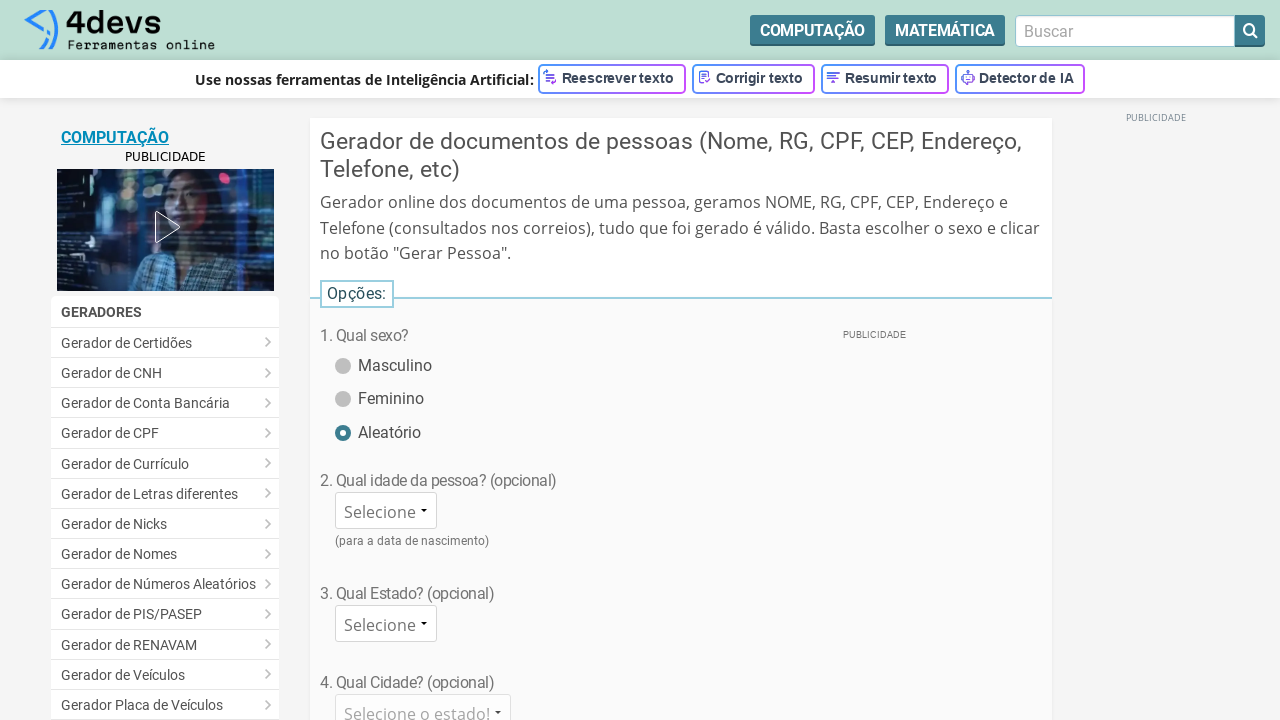

Clicked the generate person button at (681, 360) on input[type="button"][id="bt_gerar_pessoa"]
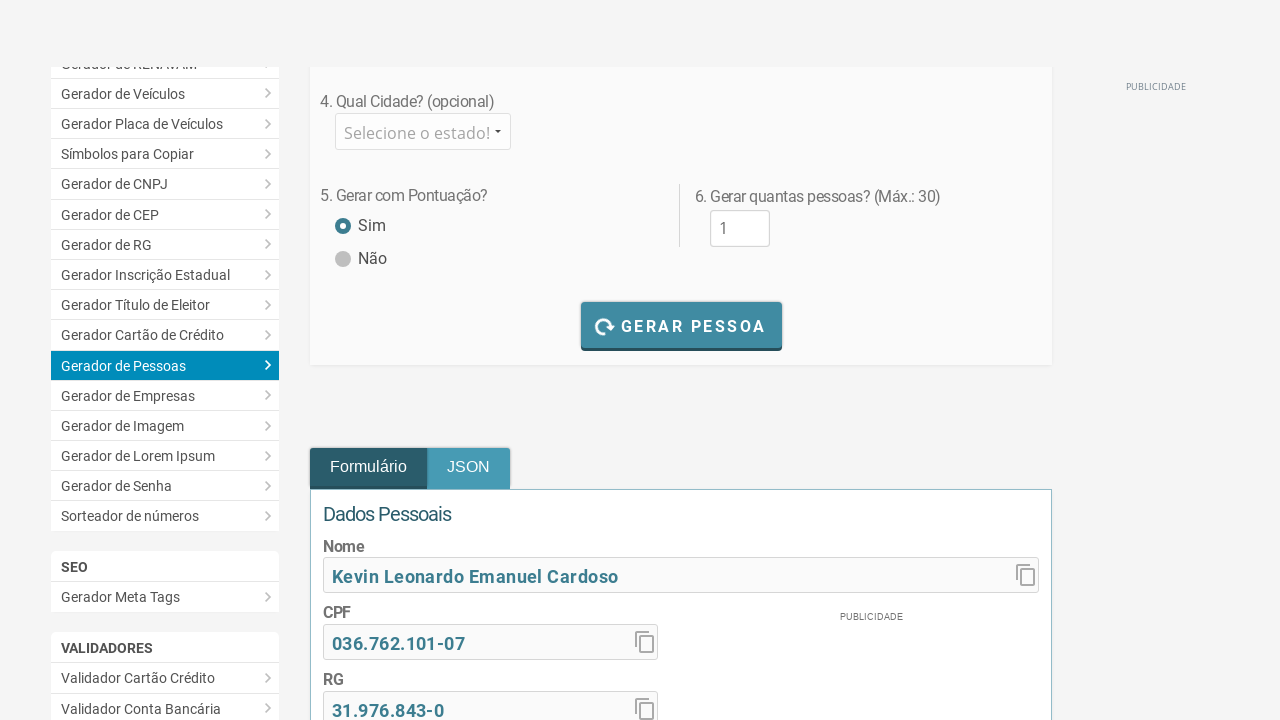

Verified that person data was generated and name field is populated
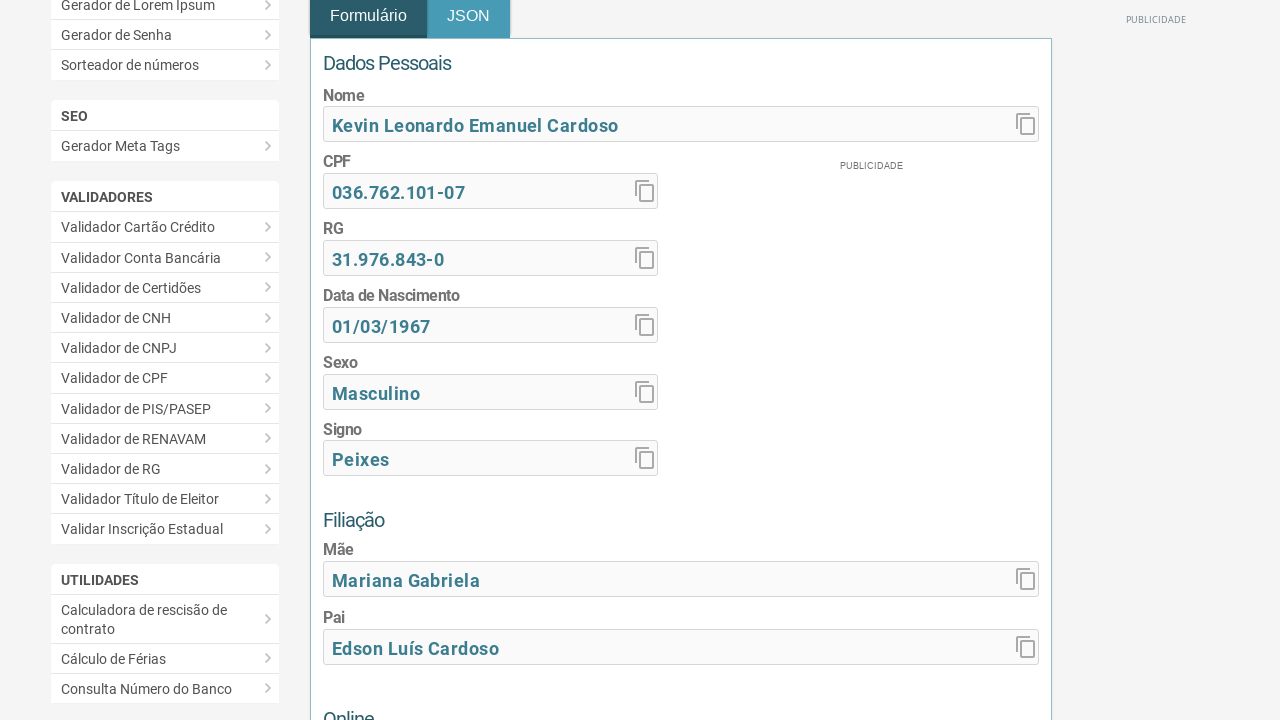

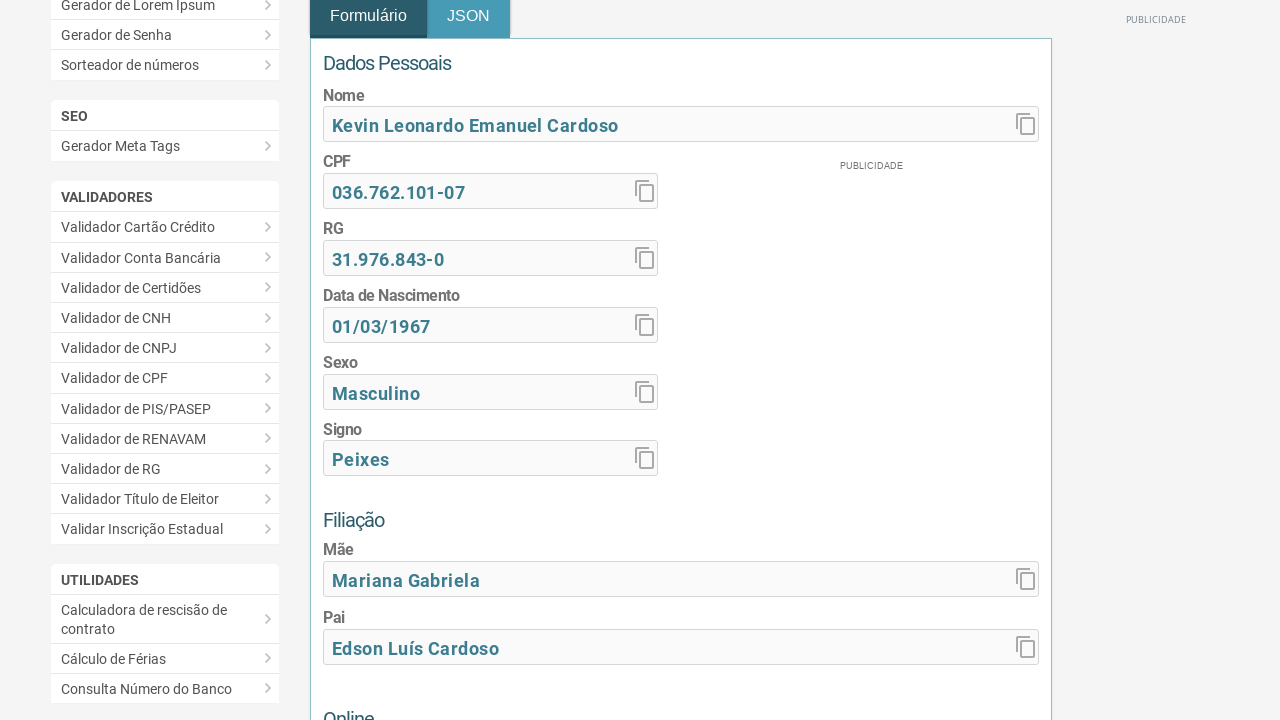